Tests clicking a button with dynamically generated ID multiple times, refreshing the page between each click to verify the button can still be located by CSS selector despite changing IDs.

Starting URL: http://uitestingplayground.com/dynamicid

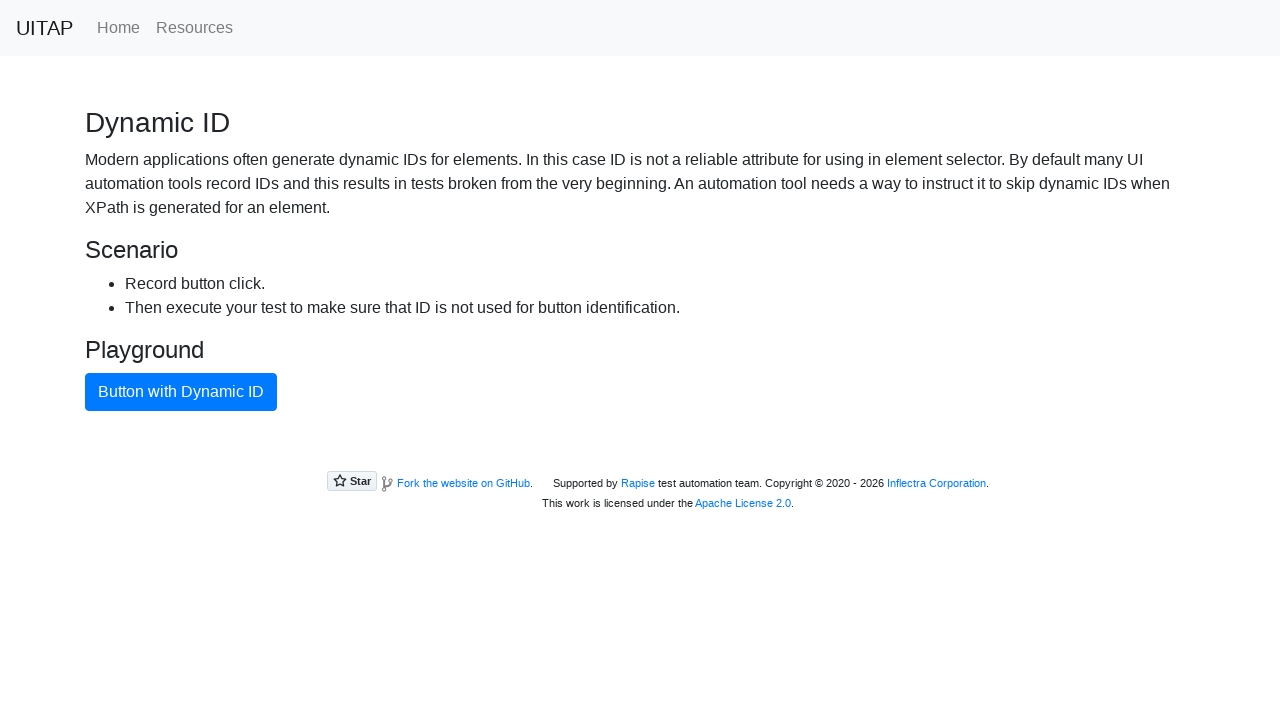

Clicked primary button with dynamically generated ID at (181, 392) on button.btn-primary
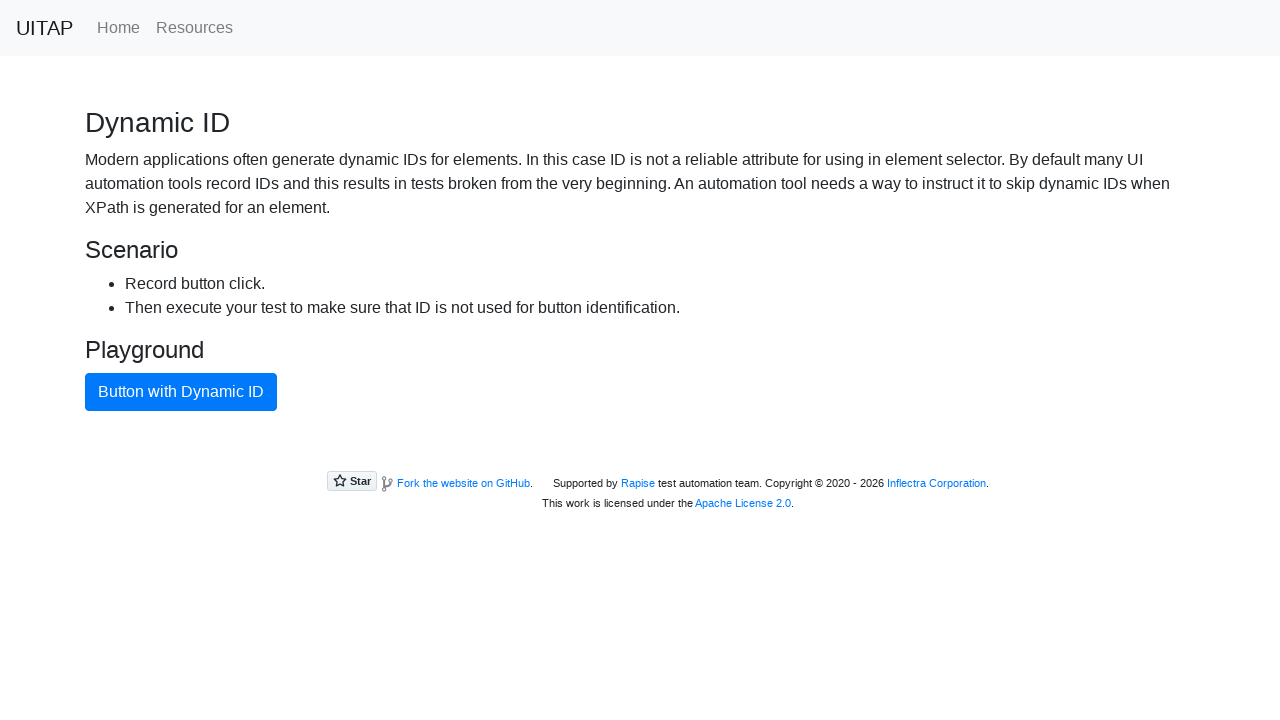

Refreshed page to generate new dynamic ID
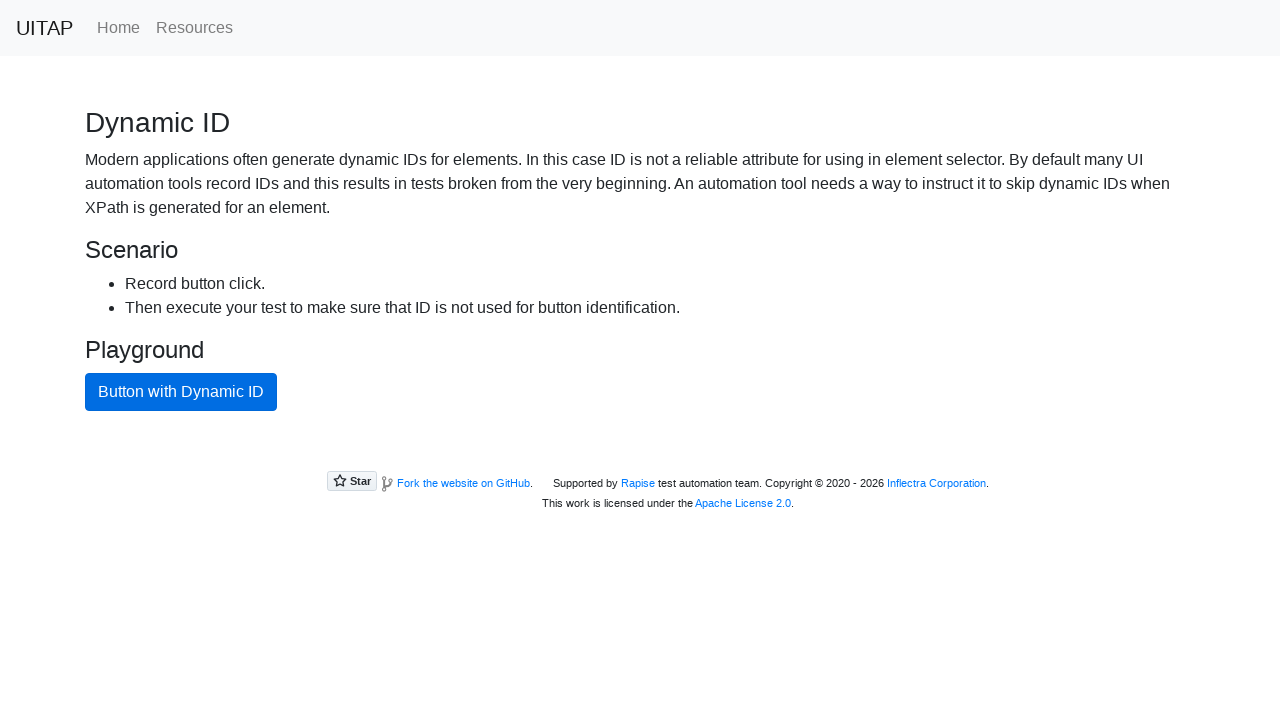

Button with new dynamic ID became available after refresh
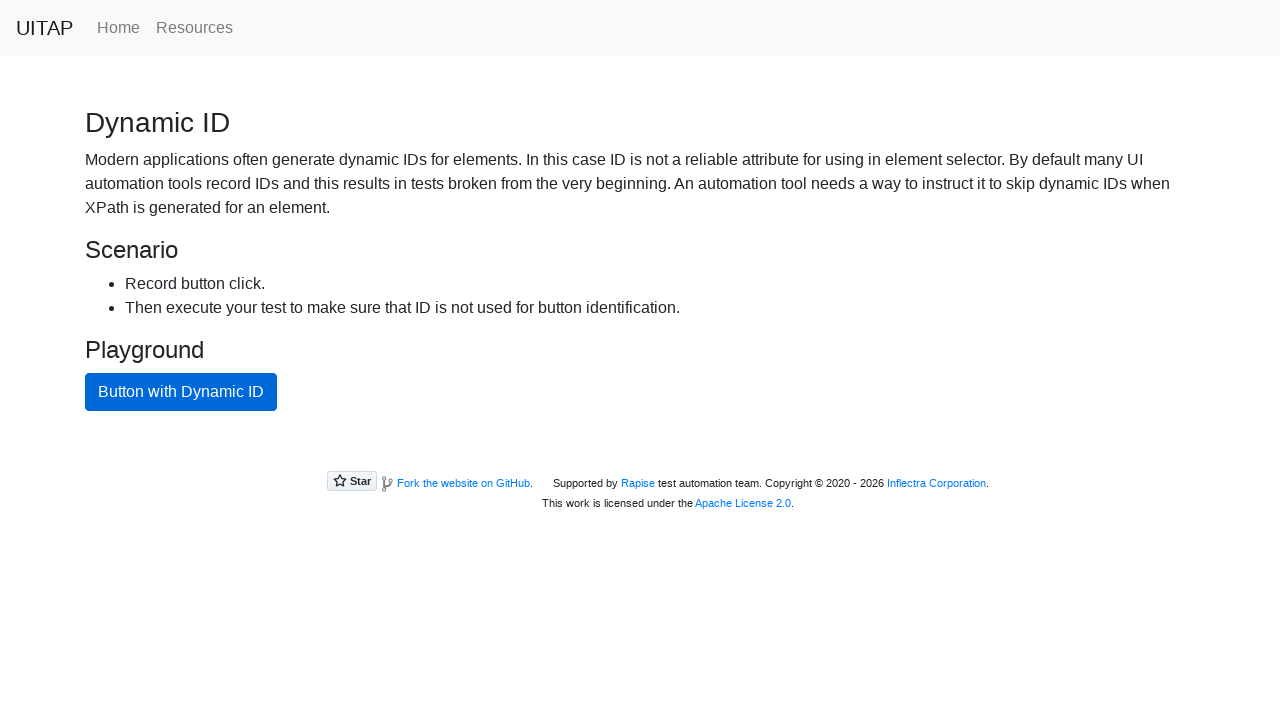

Clicked primary button with dynamically generated ID at (181, 392) on button.btn-primary
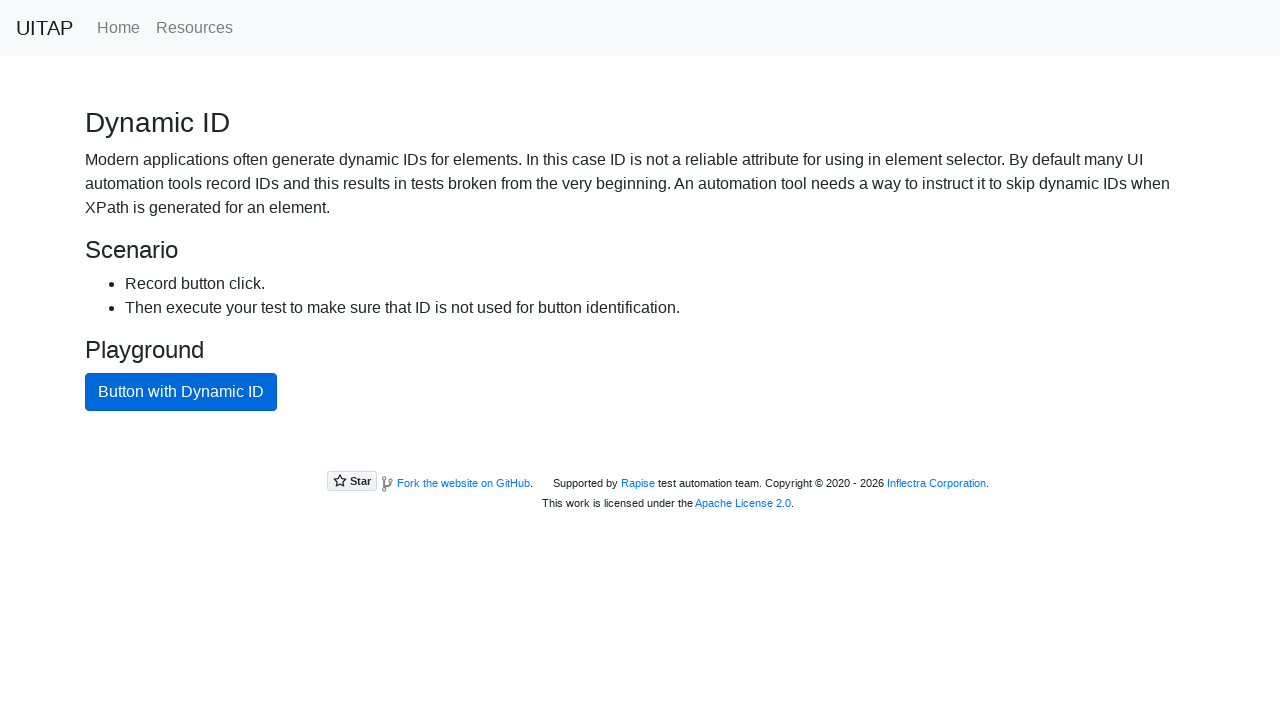

Refreshed page to generate new dynamic ID
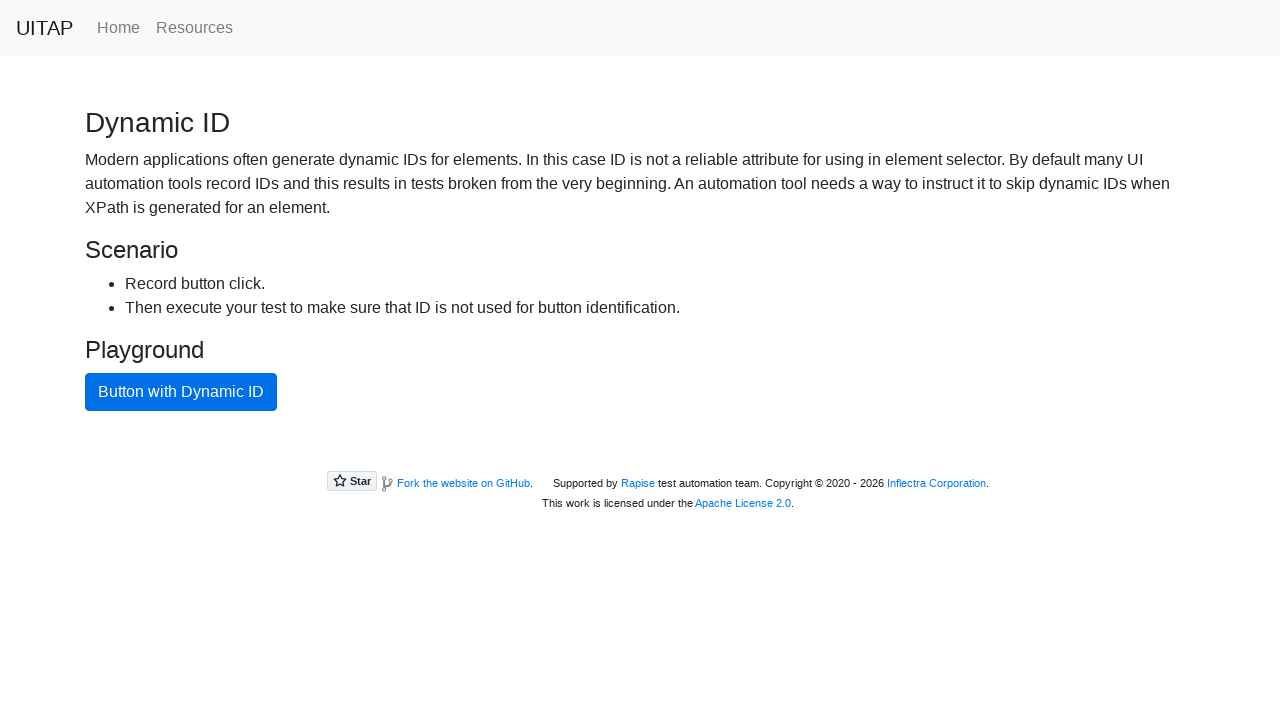

Button with new dynamic ID became available after refresh
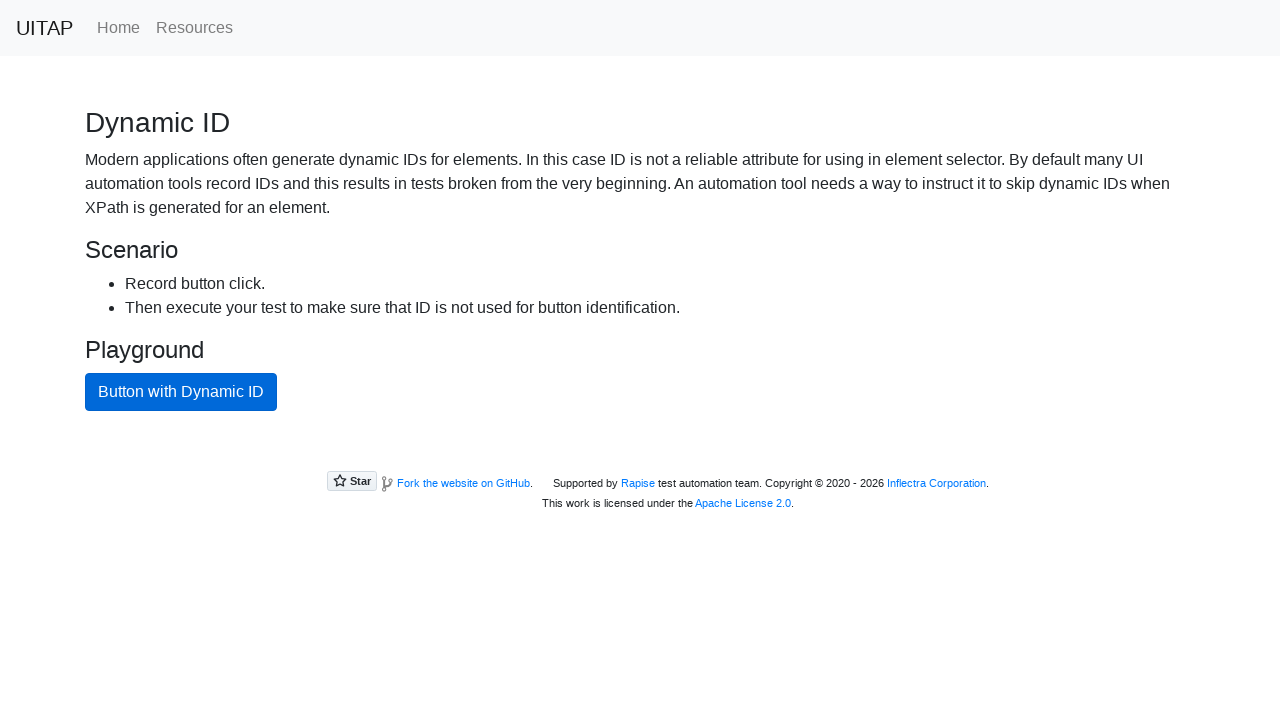

Clicked primary button with dynamically generated ID at (181, 392) on button.btn-primary
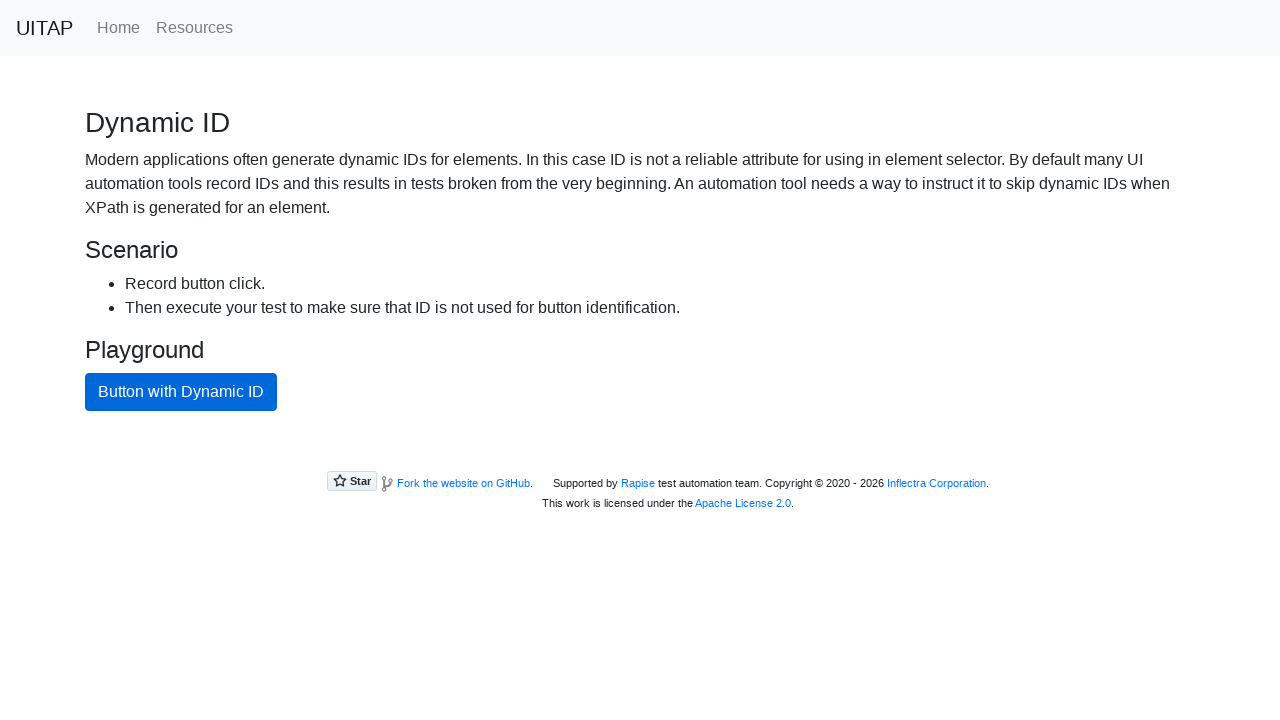

Refreshed page to generate new dynamic ID
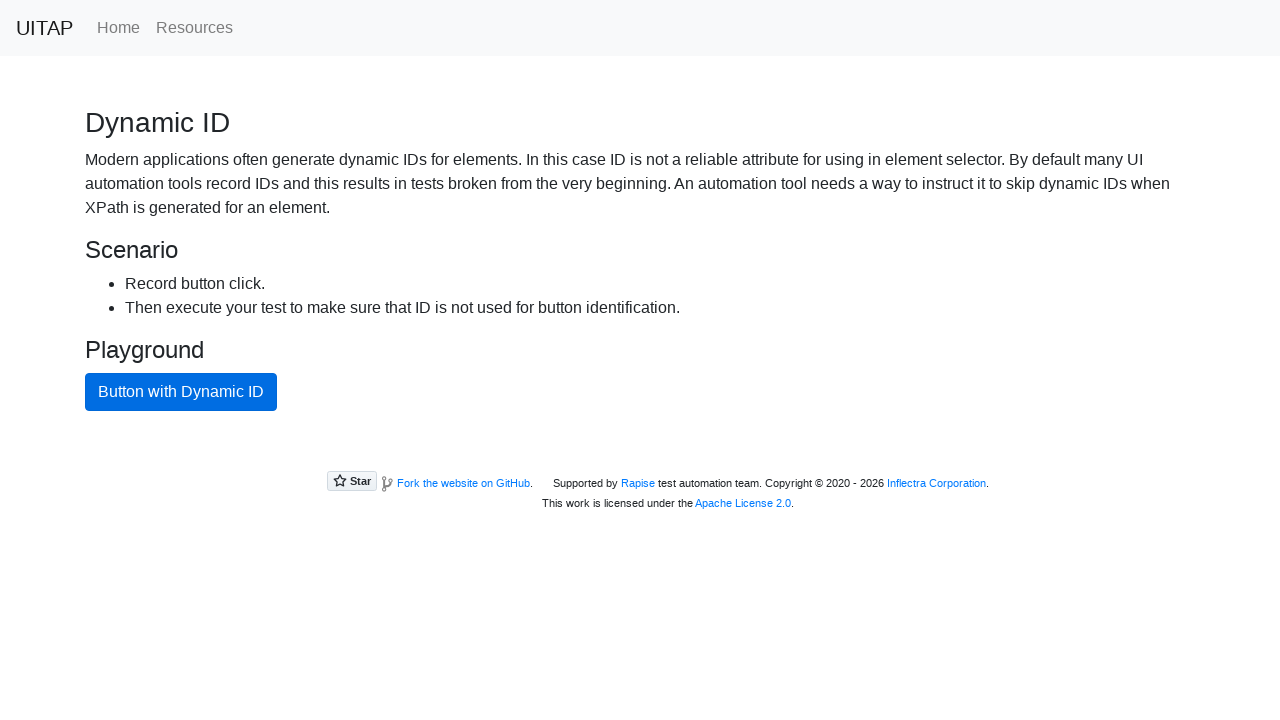

Button with new dynamic ID became available after refresh
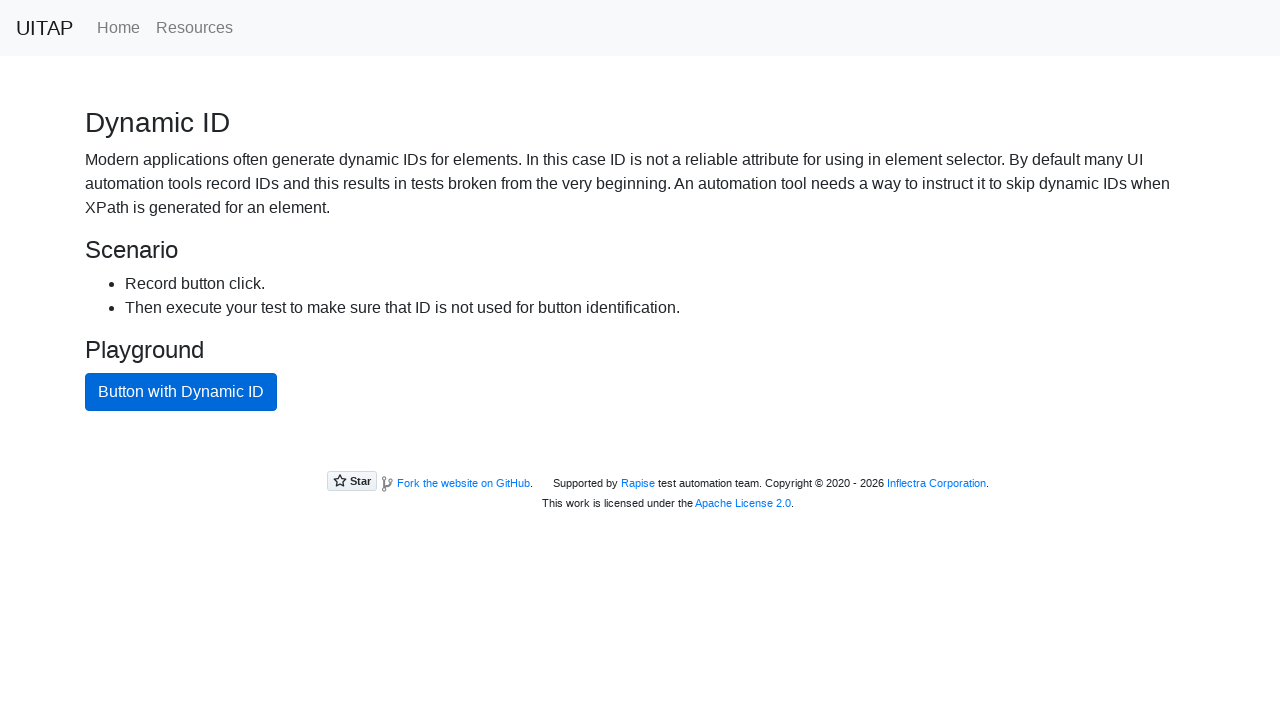

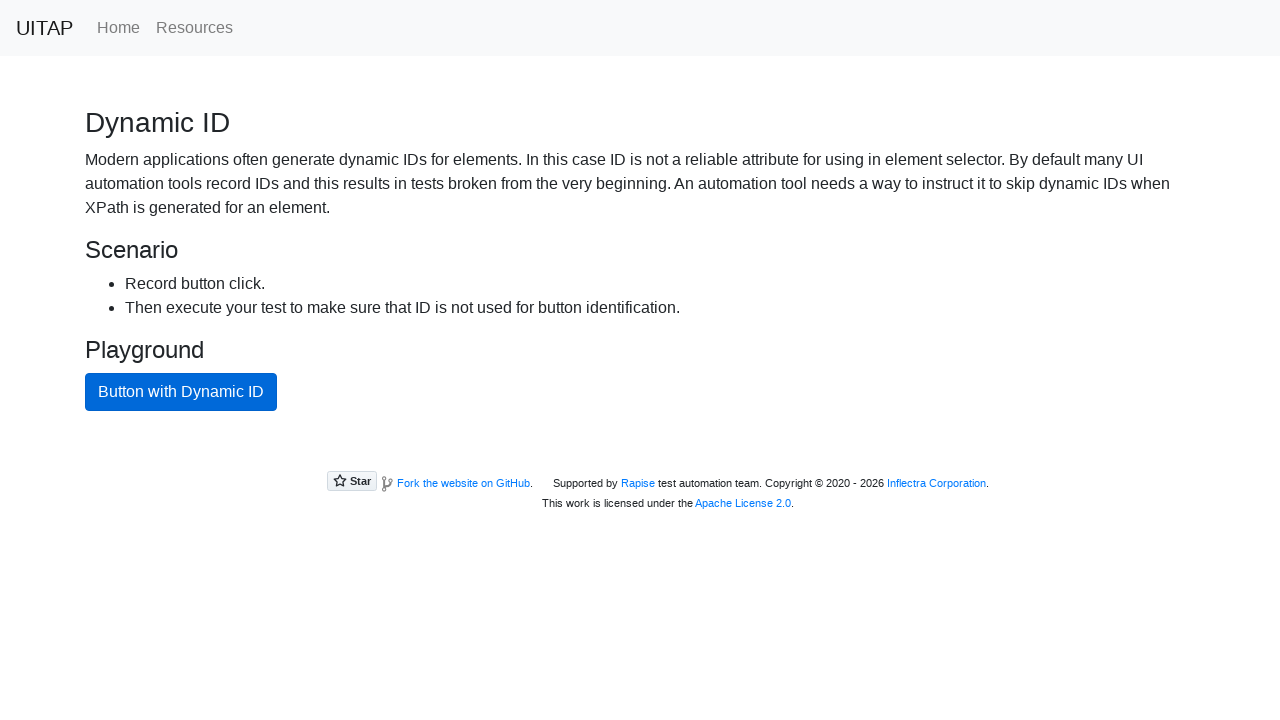